Tests JavaScript alert handling by clicking a button that triggers an alert, accepting it, and verifying the result message is displayed correctly.

Starting URL: https://the-internet.herokuapp.com/javascript_alerts

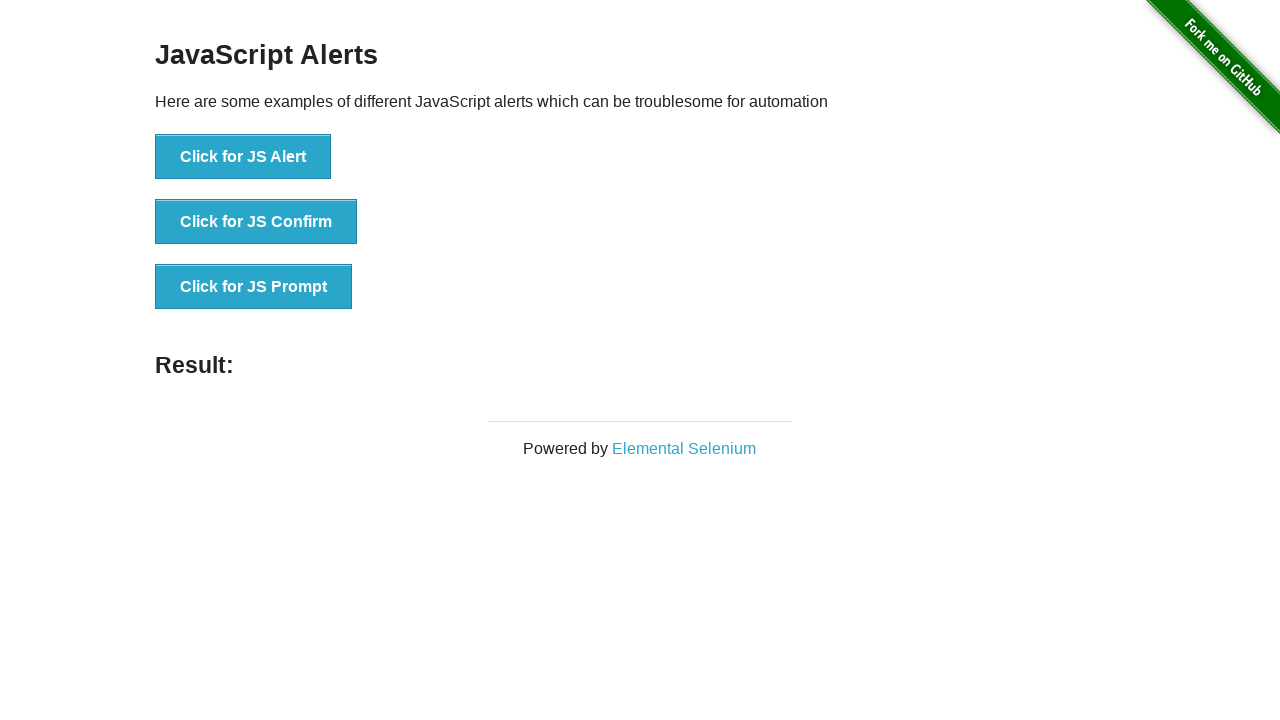

Set up dialog handler to accept alerts
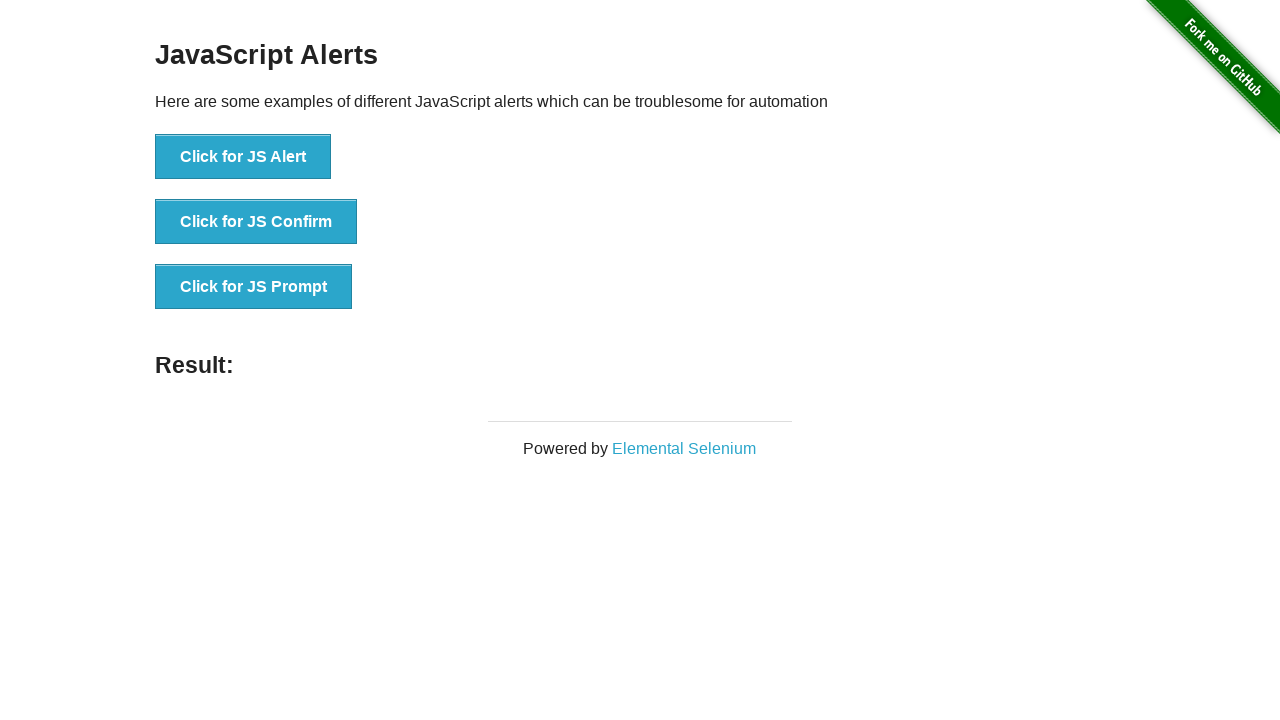

Clicked 'Click for JS Alert' button to trigger JavaScript alert at (243, 157) on internal:text="Click for JS Alert"i
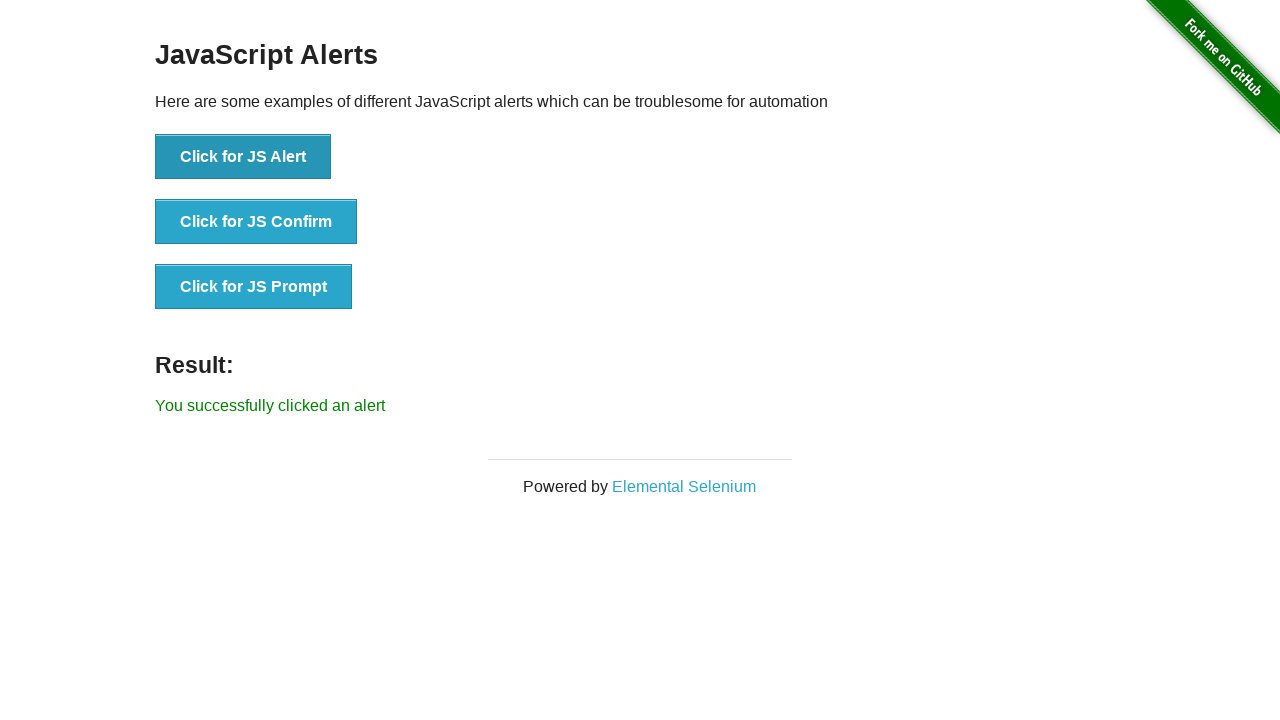

Retrieved result message from page
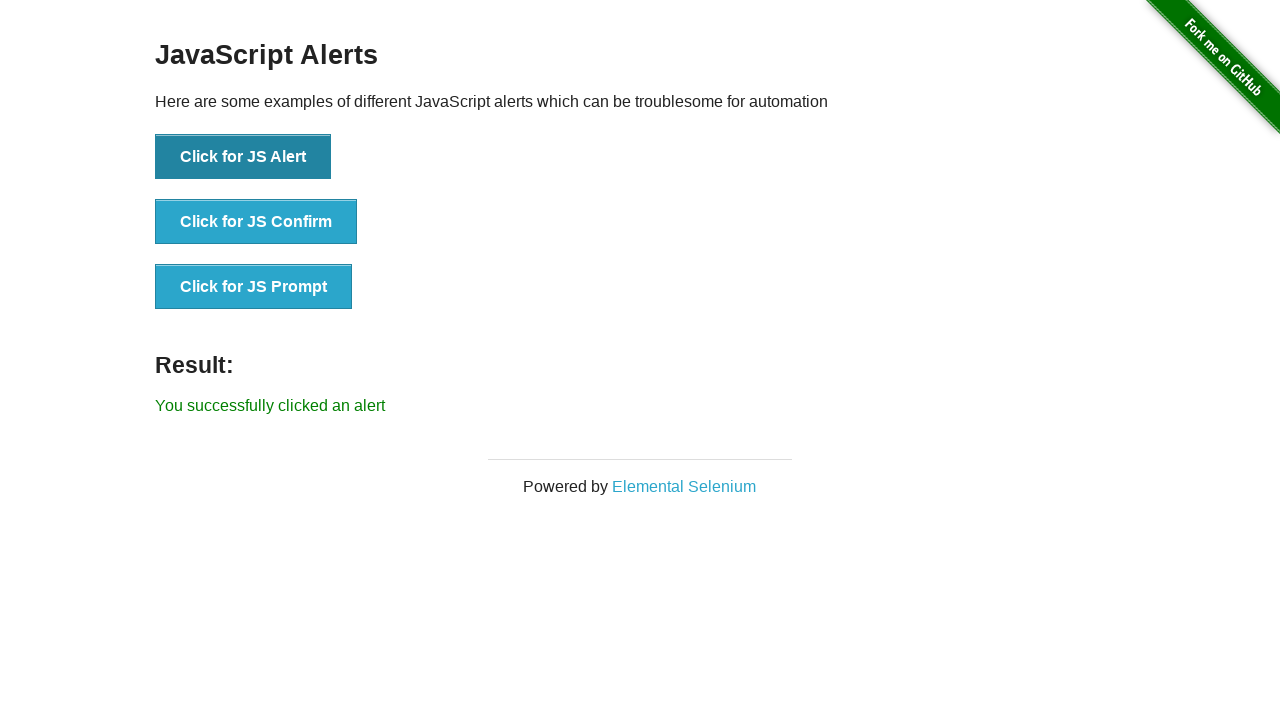

Verified result message is 'You successfully clicked an alert'
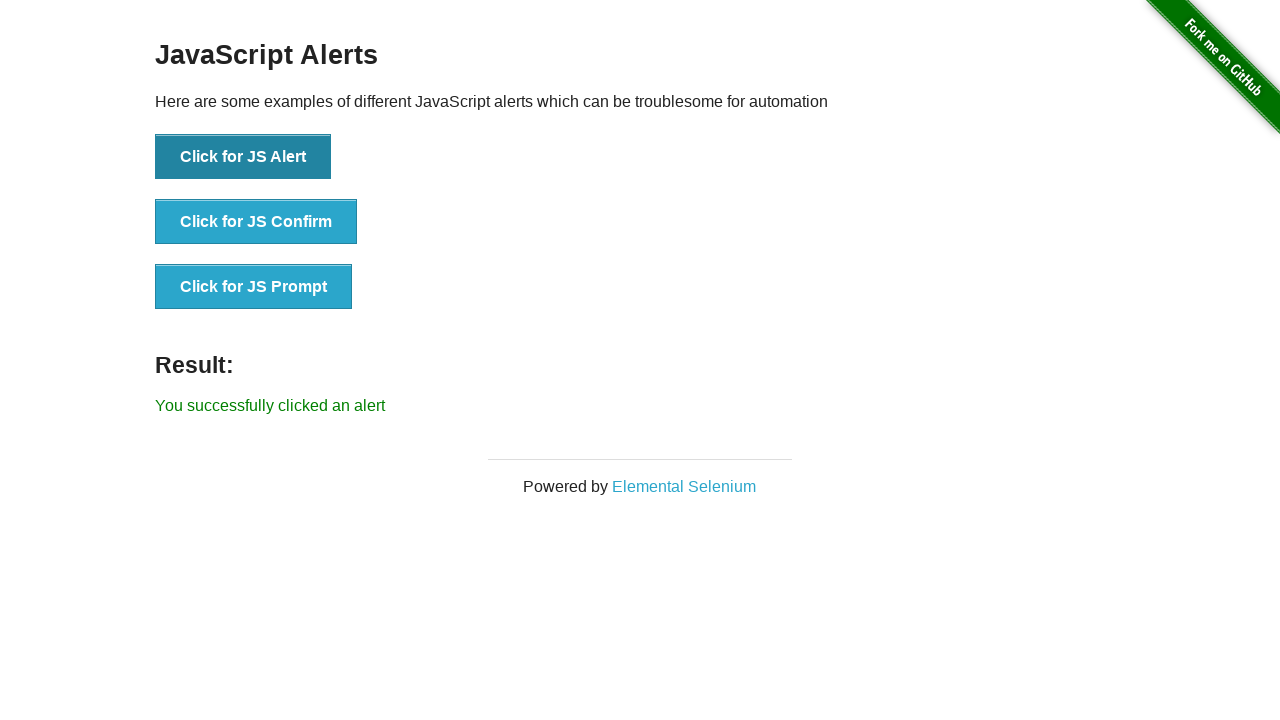

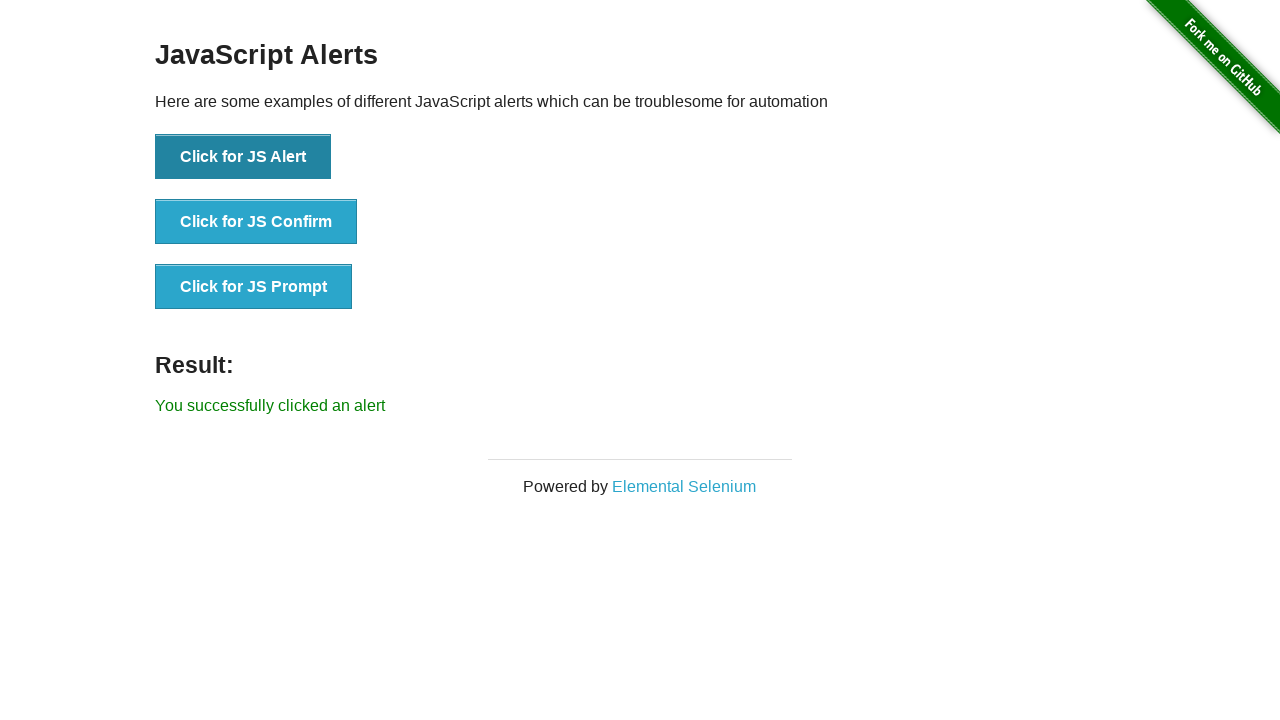